Tests email validation by entering invalid email format and verifying error message

Starting URL: https://alada.vn/tai-khoan/dang-ky.html

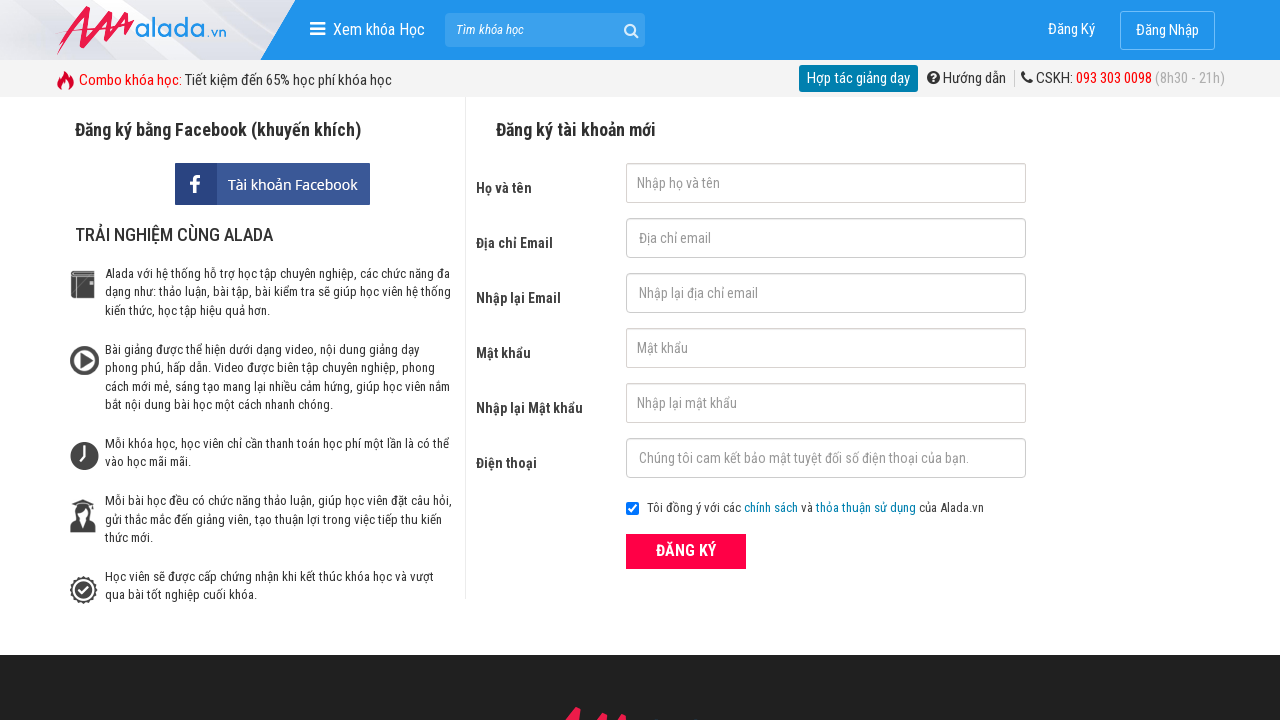

Navigated to registration page
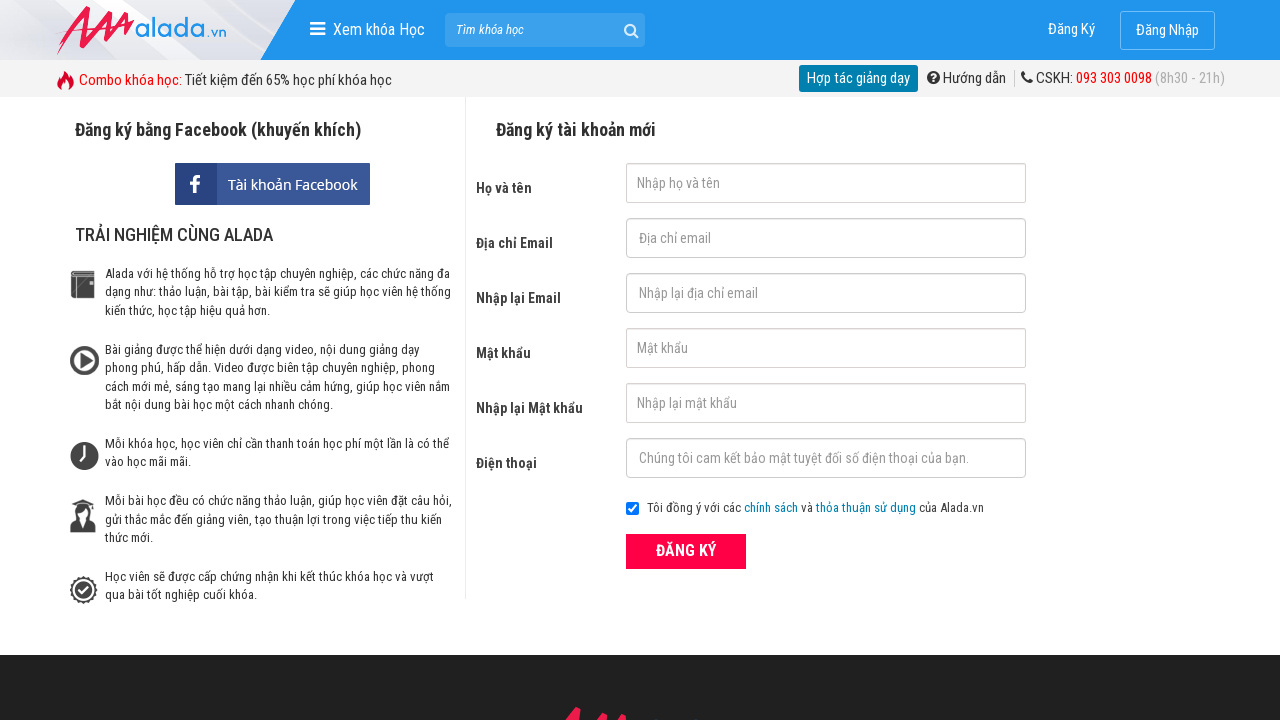

Entered invalid email 'aa' in email field on #txtEmail
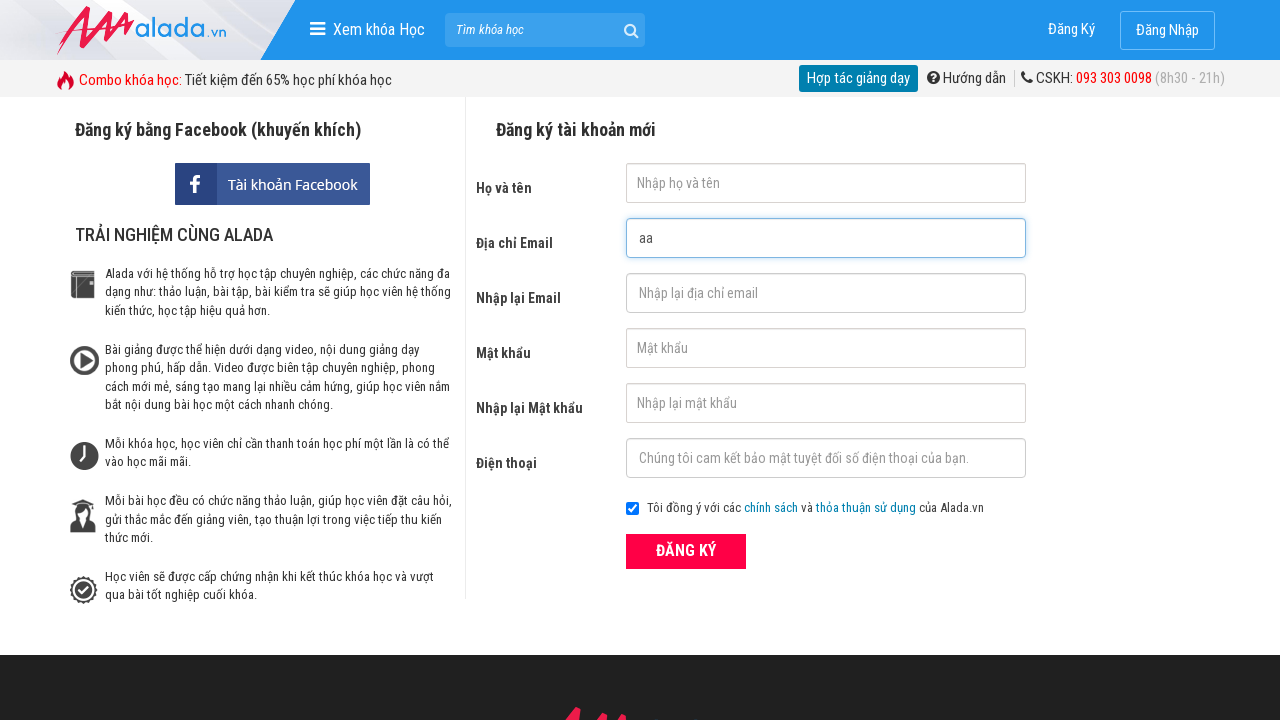

Clicked ĐĂNG KÝ submit button at (686, 551) on button:has-text('ĐĂNG KÝ')[type='submit']
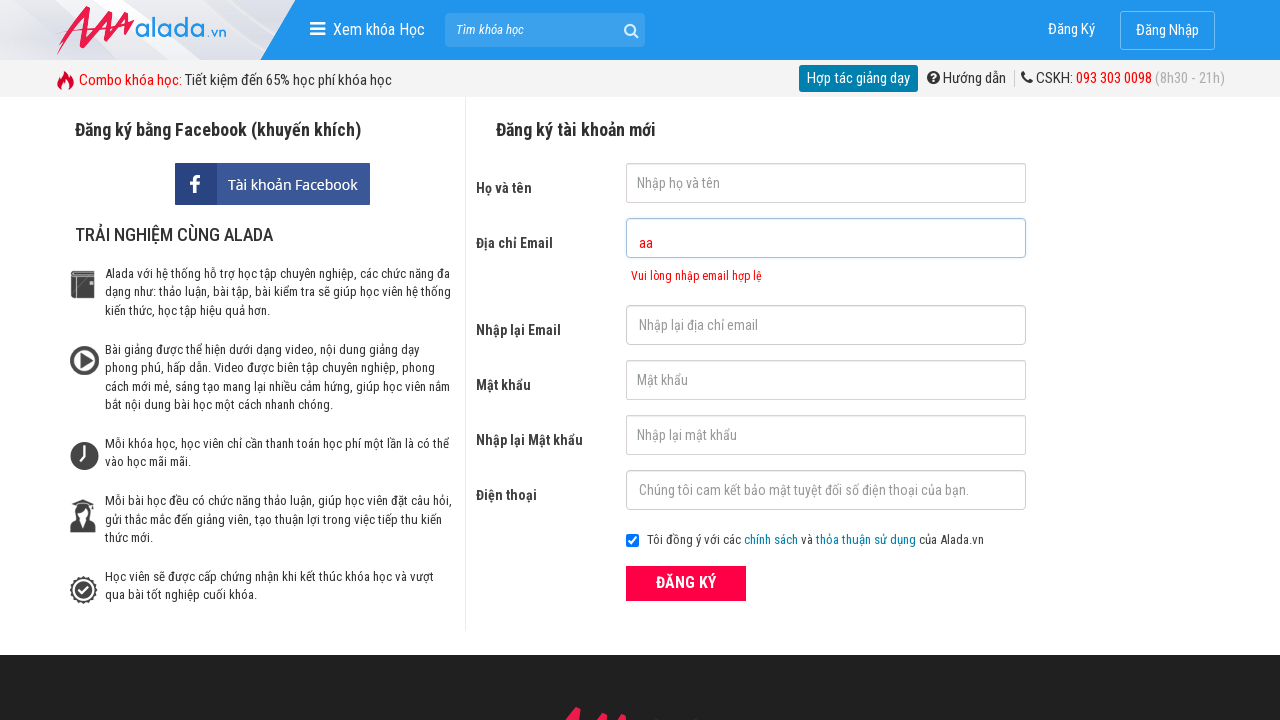

Email error message element appeared
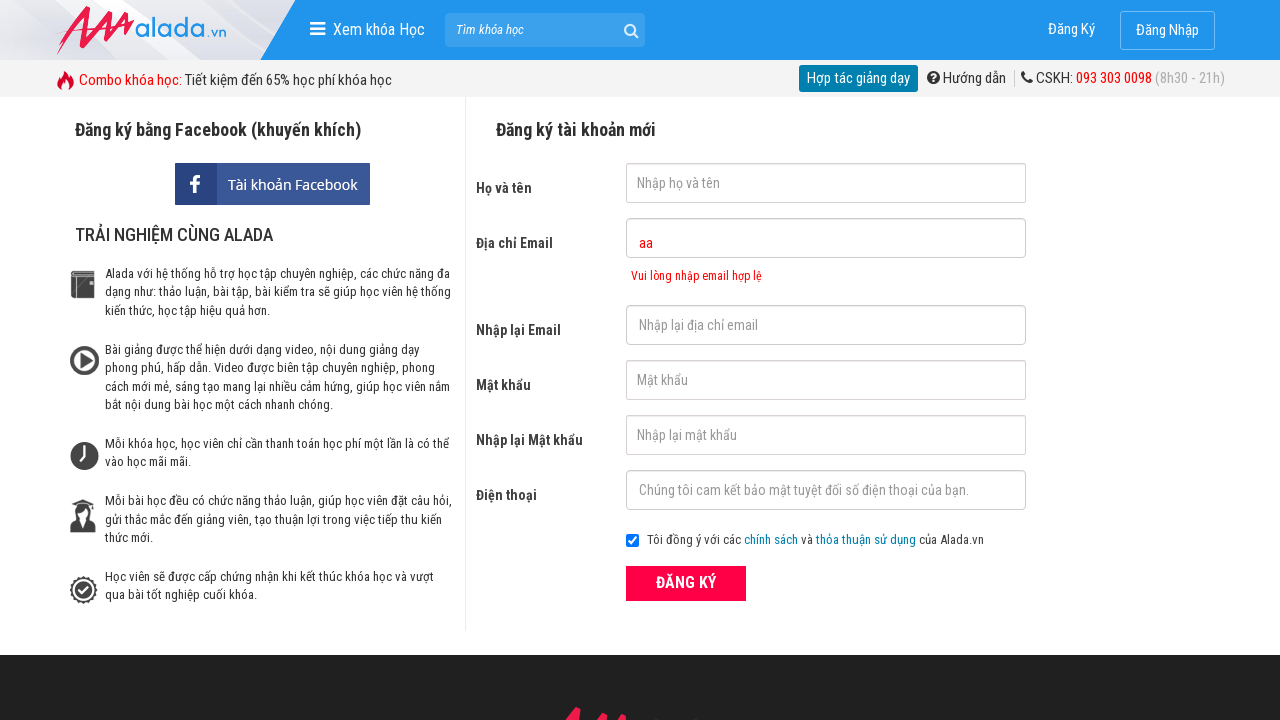

Verified error message matches expected text: 'Vui lòng nhập email hợp lệ'
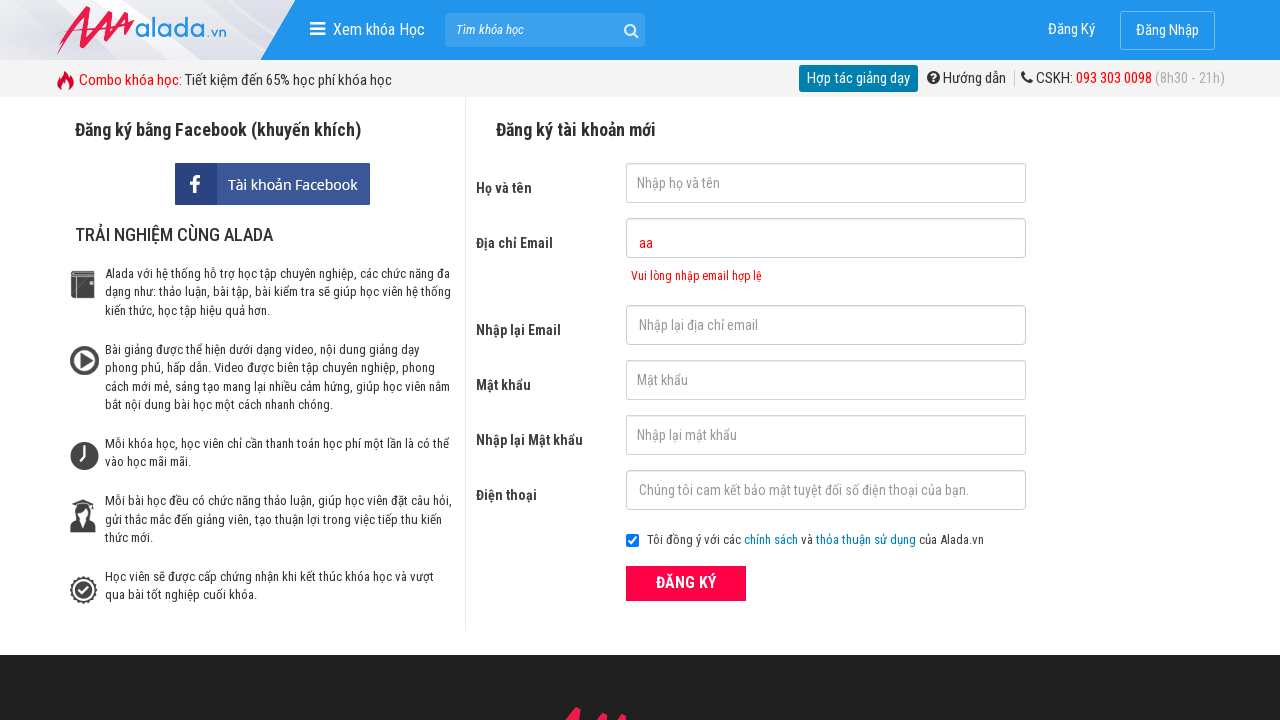

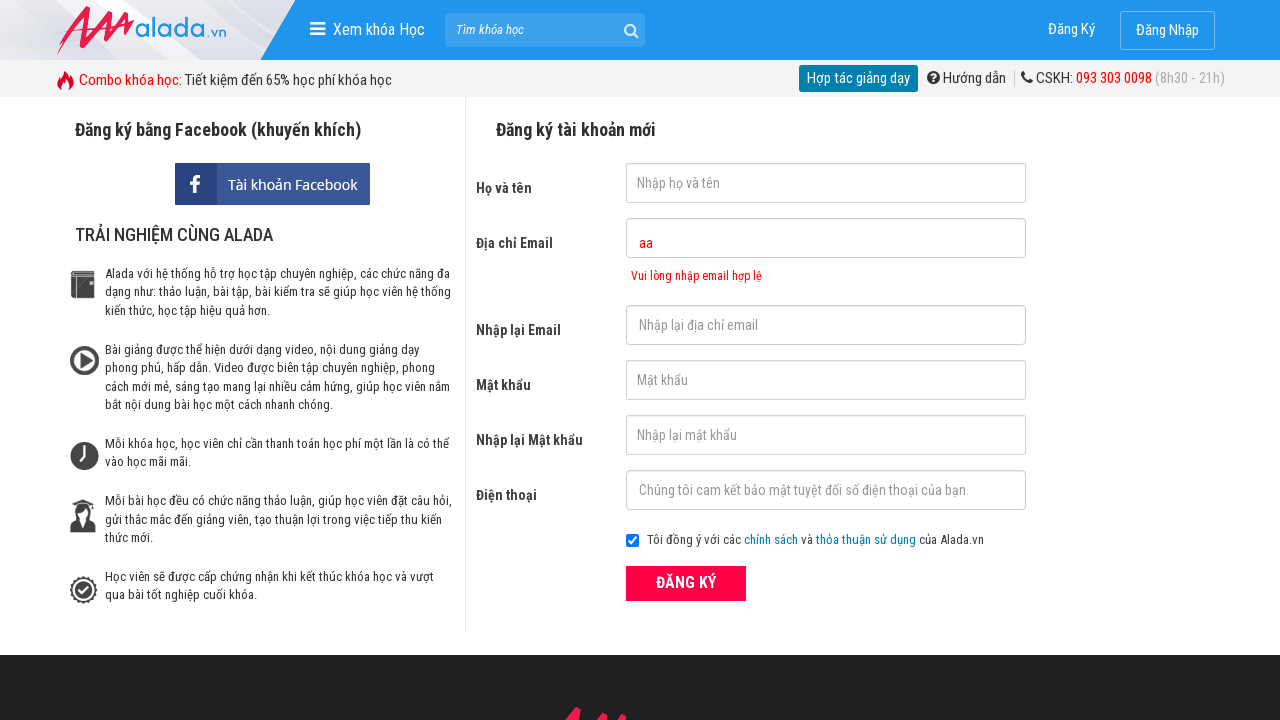